Tests file upload functionality by uploading a file and verifying the success message displays "File Uploaded!"

Starting URL: https://the-internet.herokuapp.com/upload

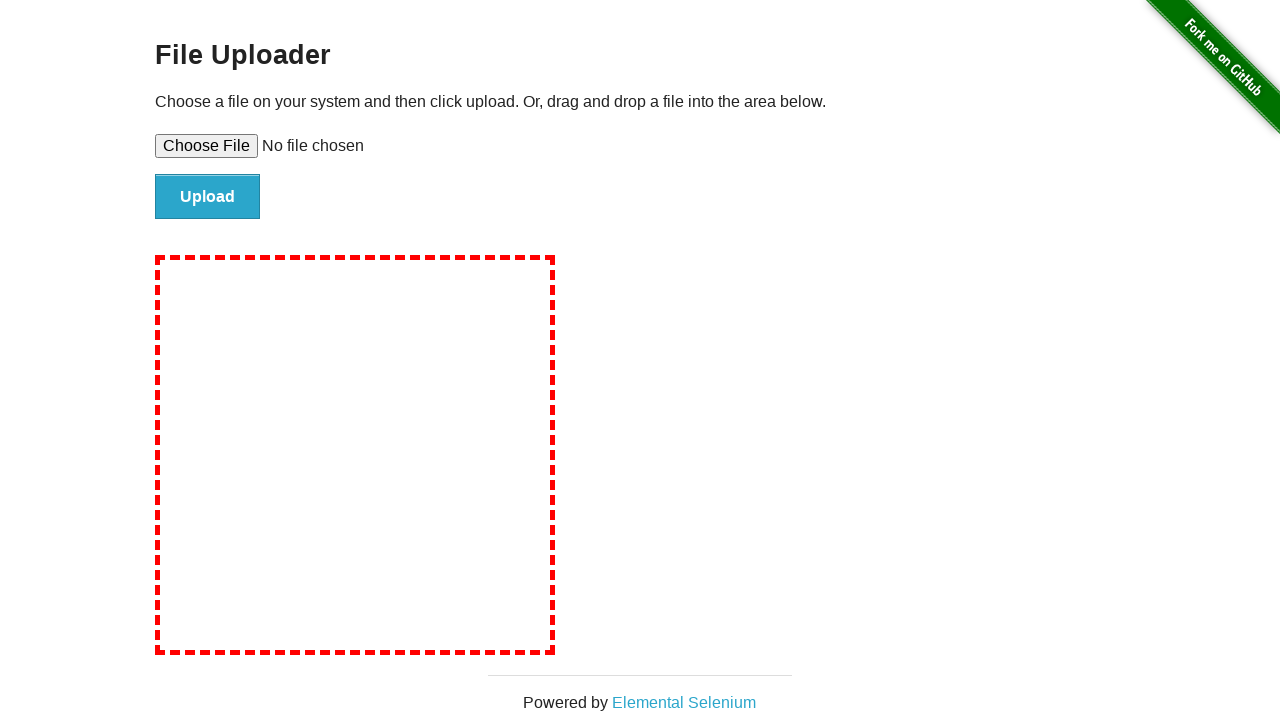

Created temporary test file for upload
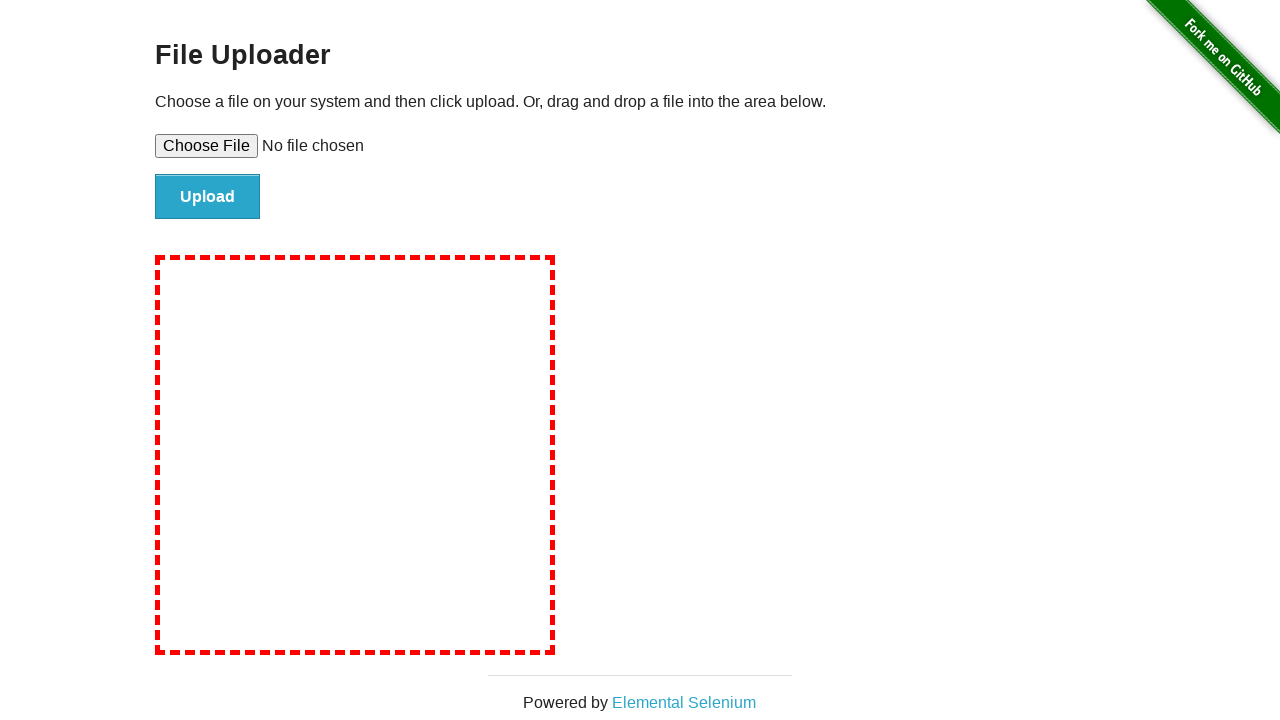

Set input files with test file path
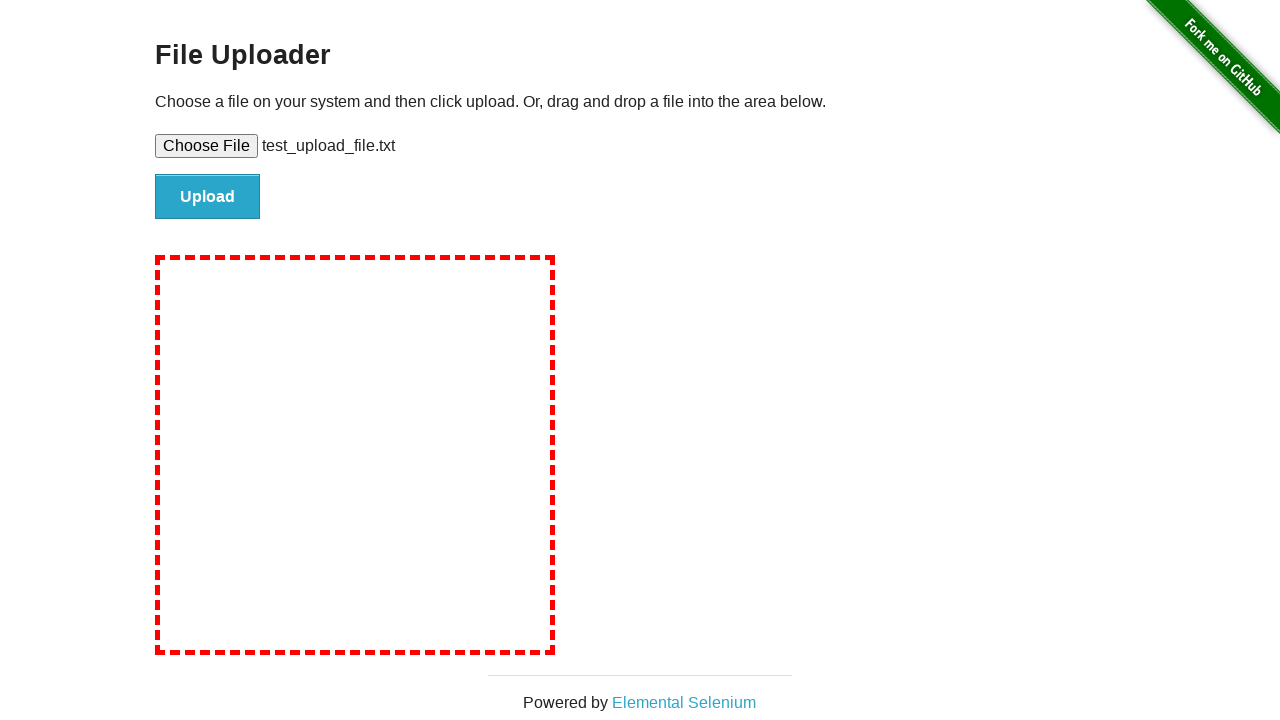

Clicked the Upload button at (208, 197) on #file-submit
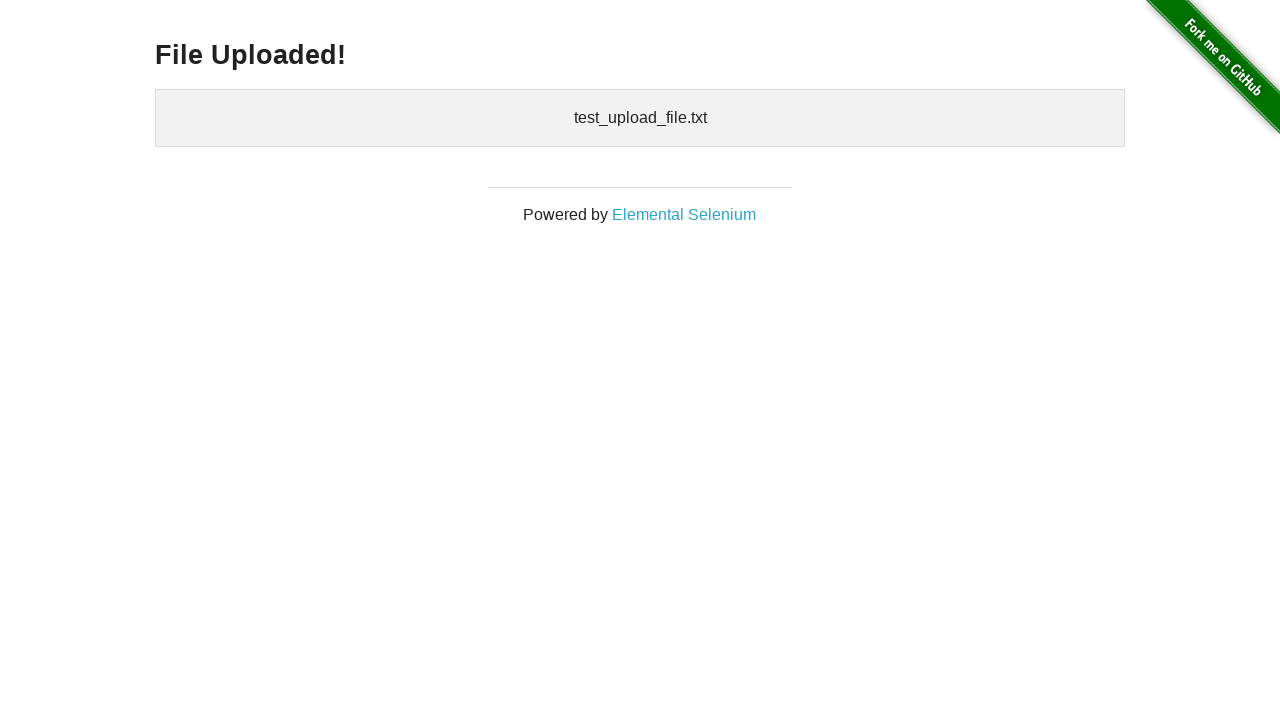

Waited for success message header to appear
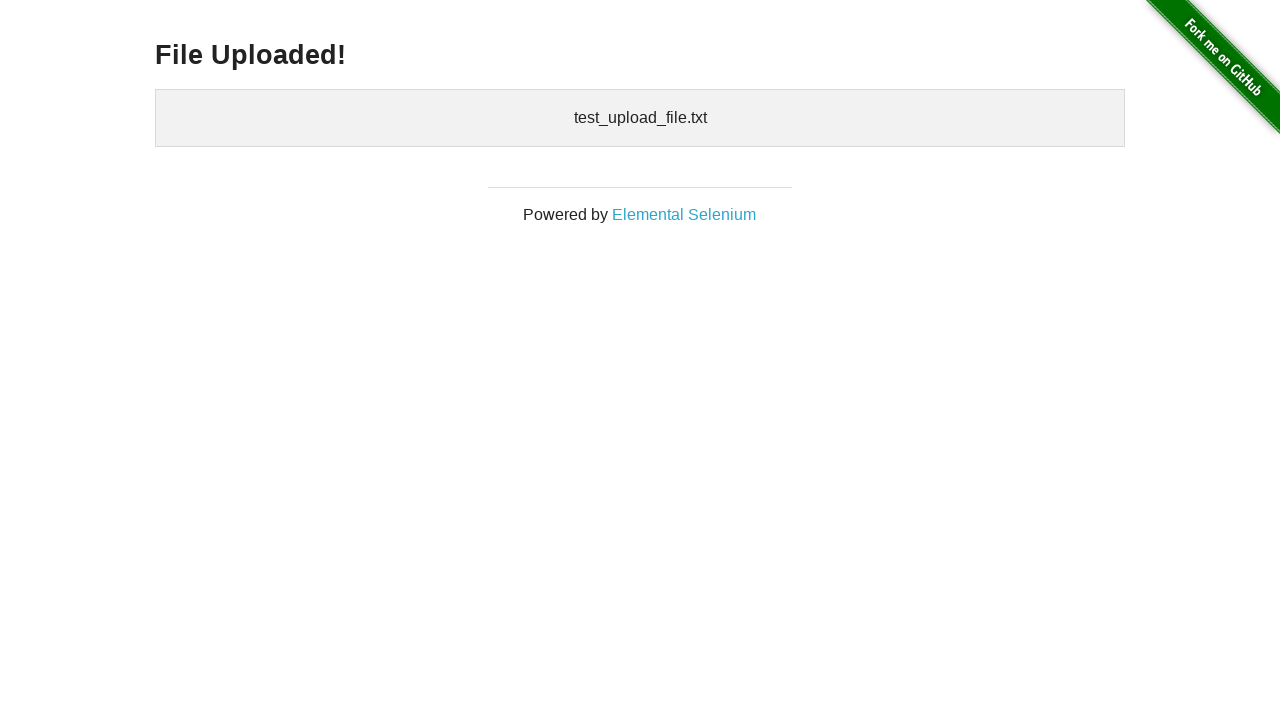

Retrieved success message text: 'File Uploaded!'
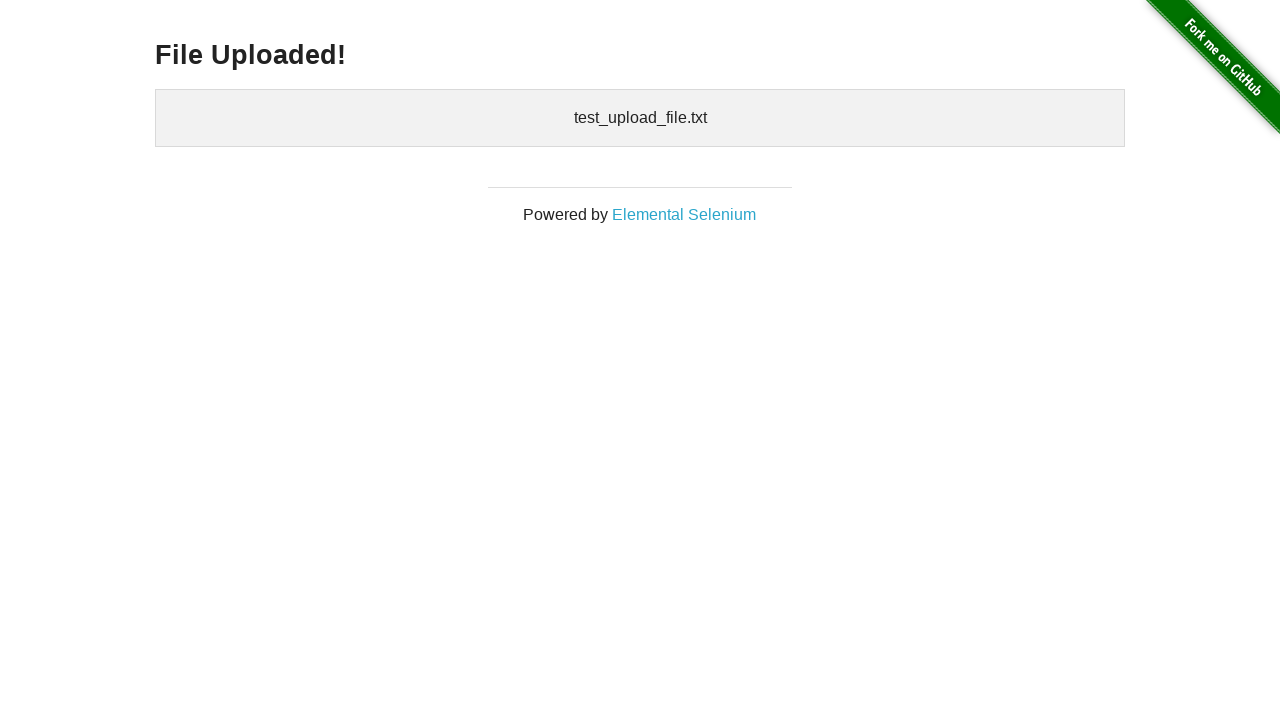

Verified upload success message displays 'File Uploaded!'
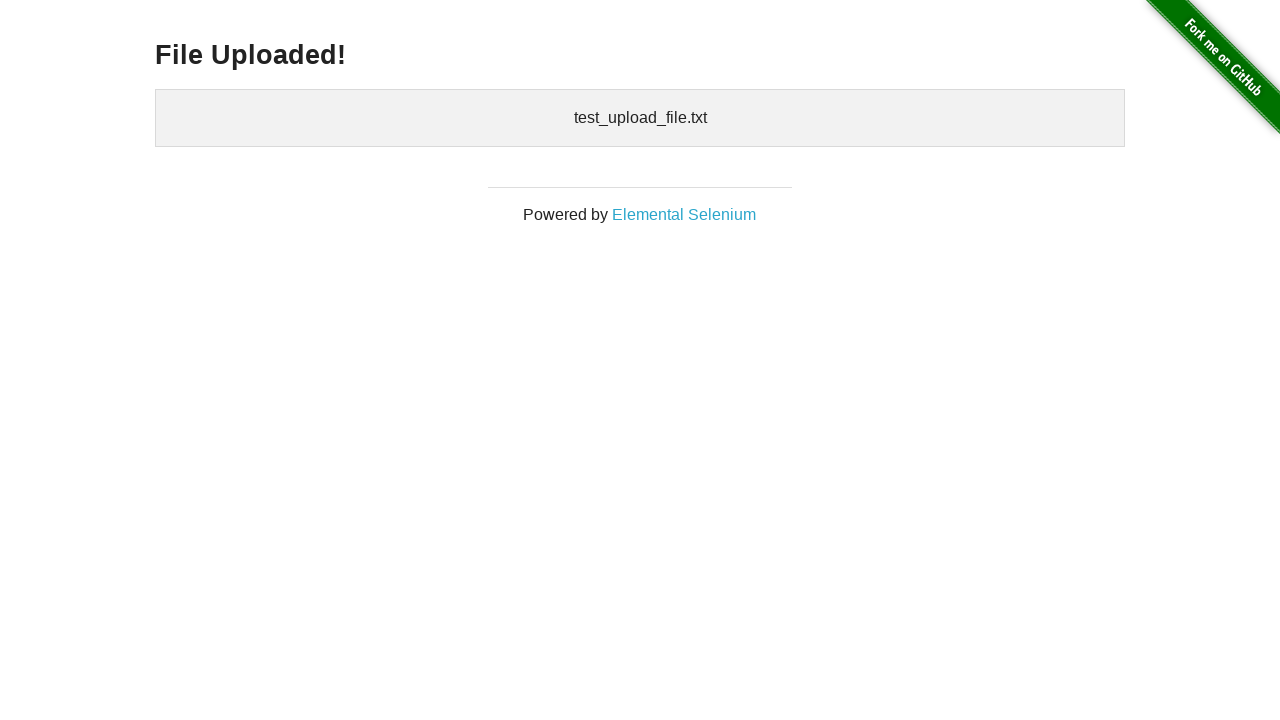

Cleaned up temporary test file
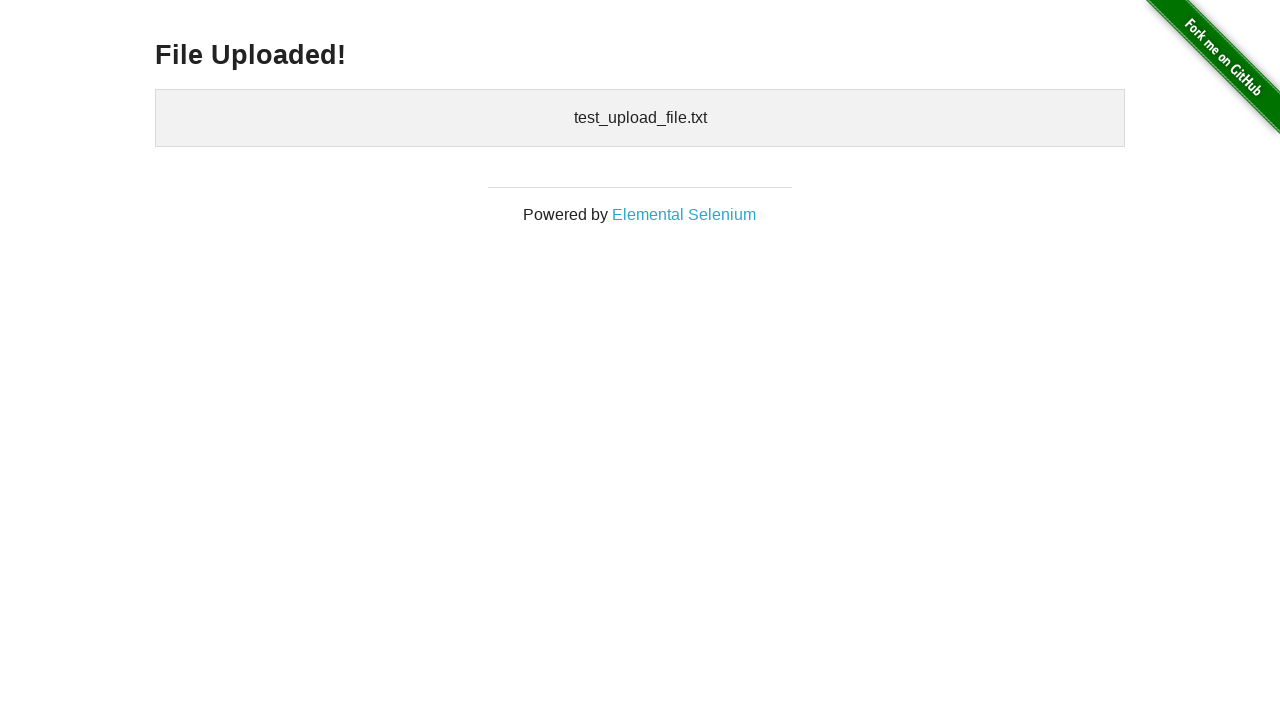

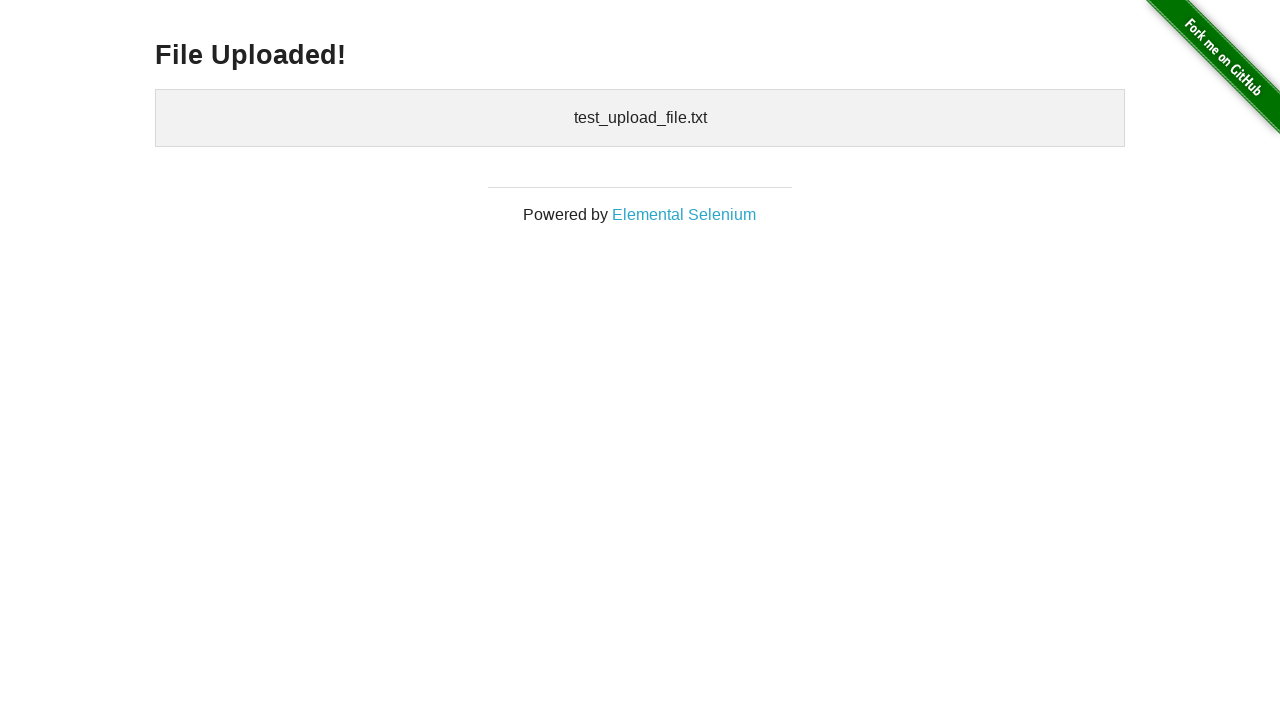